Tests JavaScript execution capabilities on a practice automation site by filling a name field and scrolling the page.

Starting URL: https://testautomationpractice.blogspot.com/

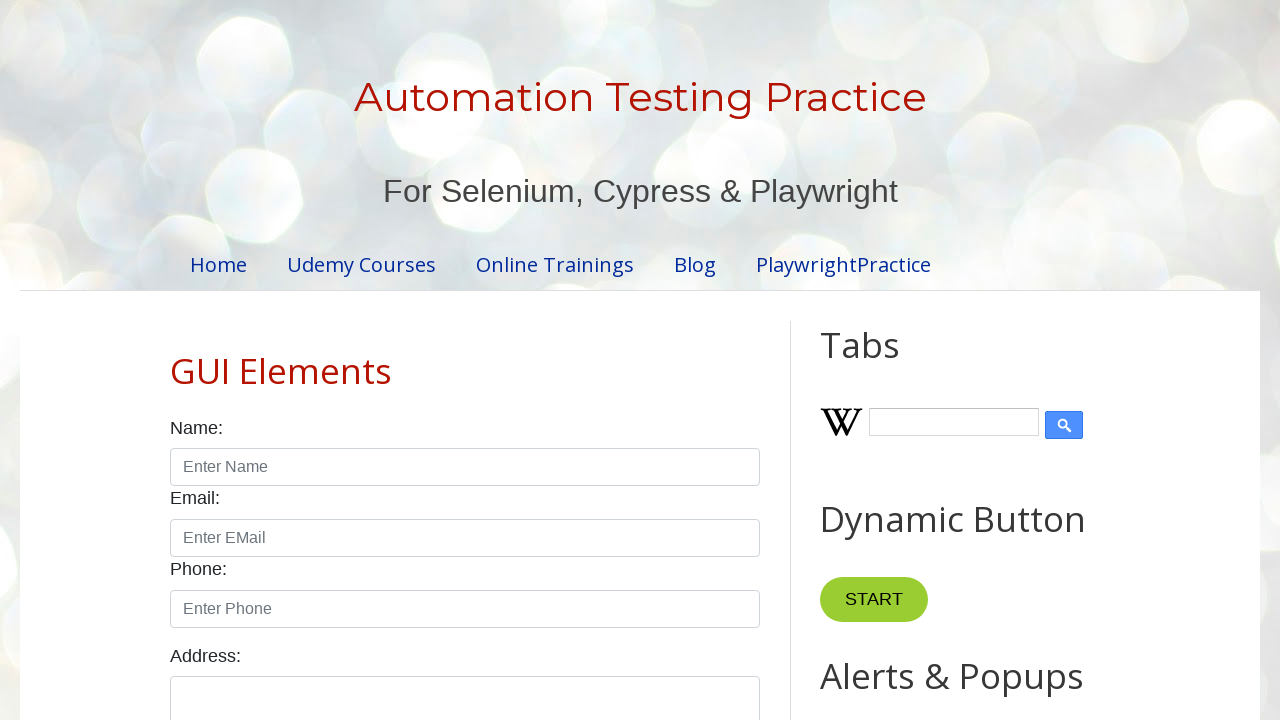

Retrieved document title via JavaScript
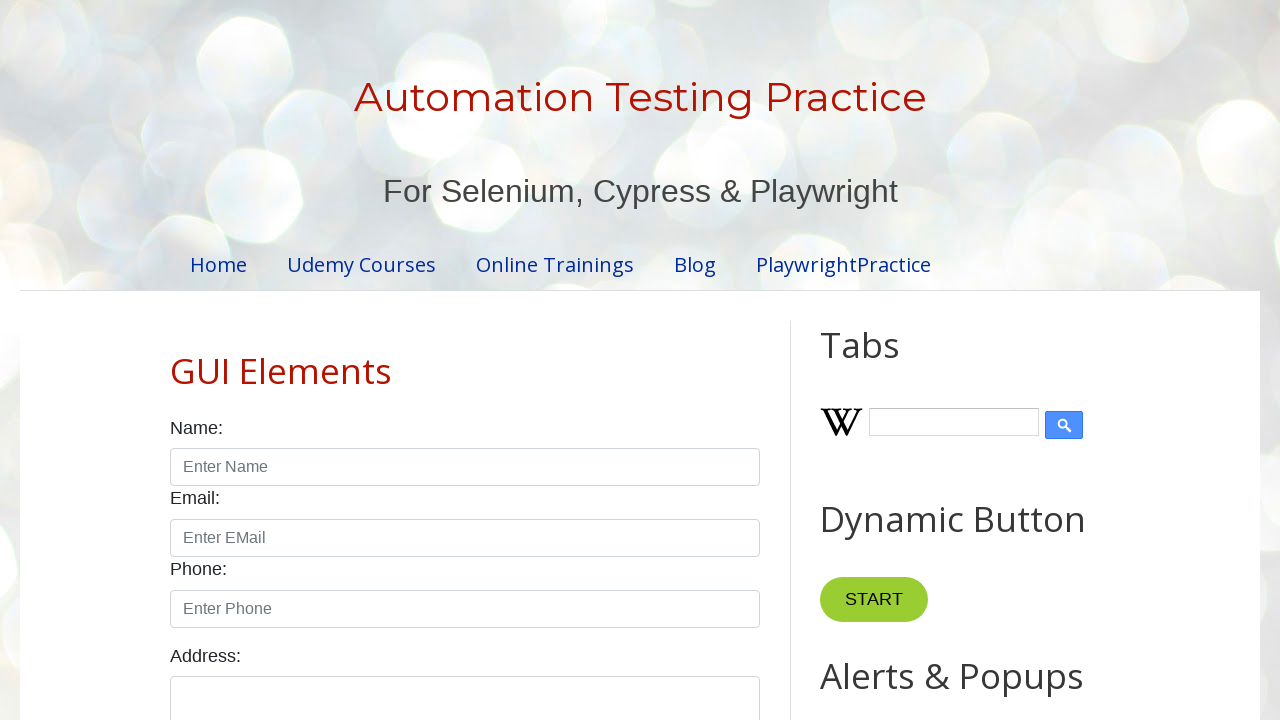

Filled name field with 'ds' on #name
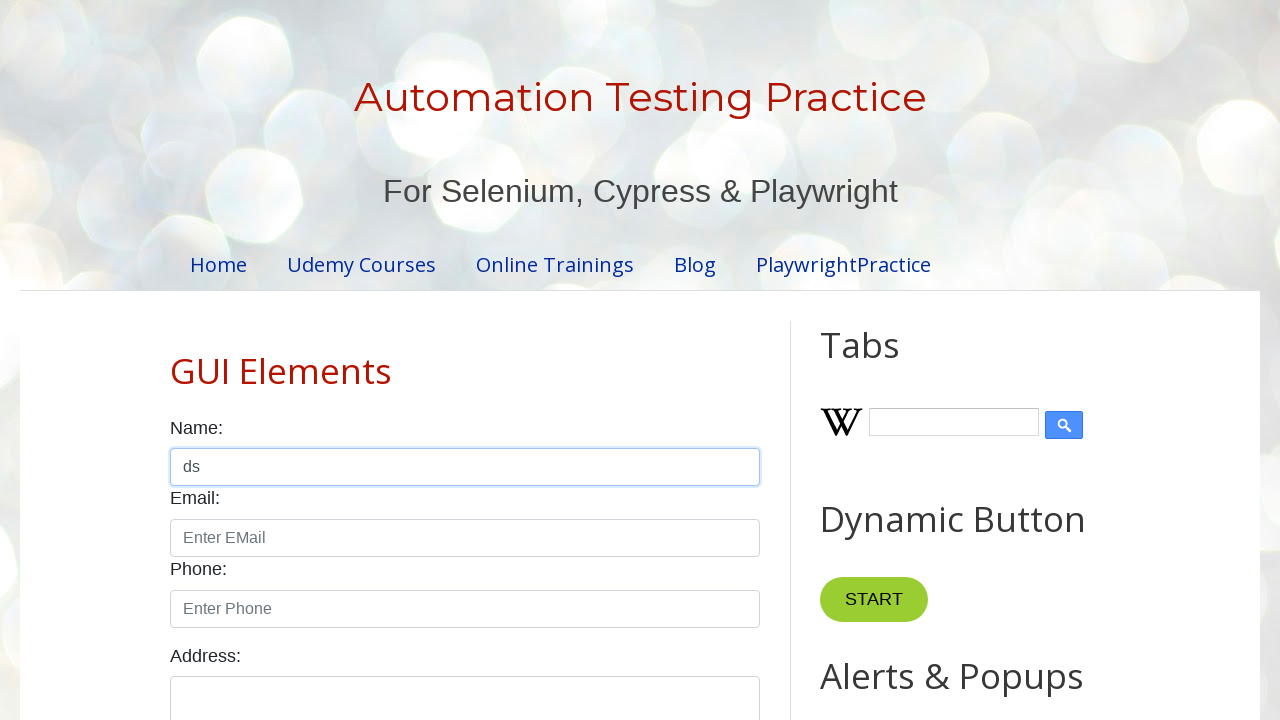

Scrolled to bottom of page using JavaScript
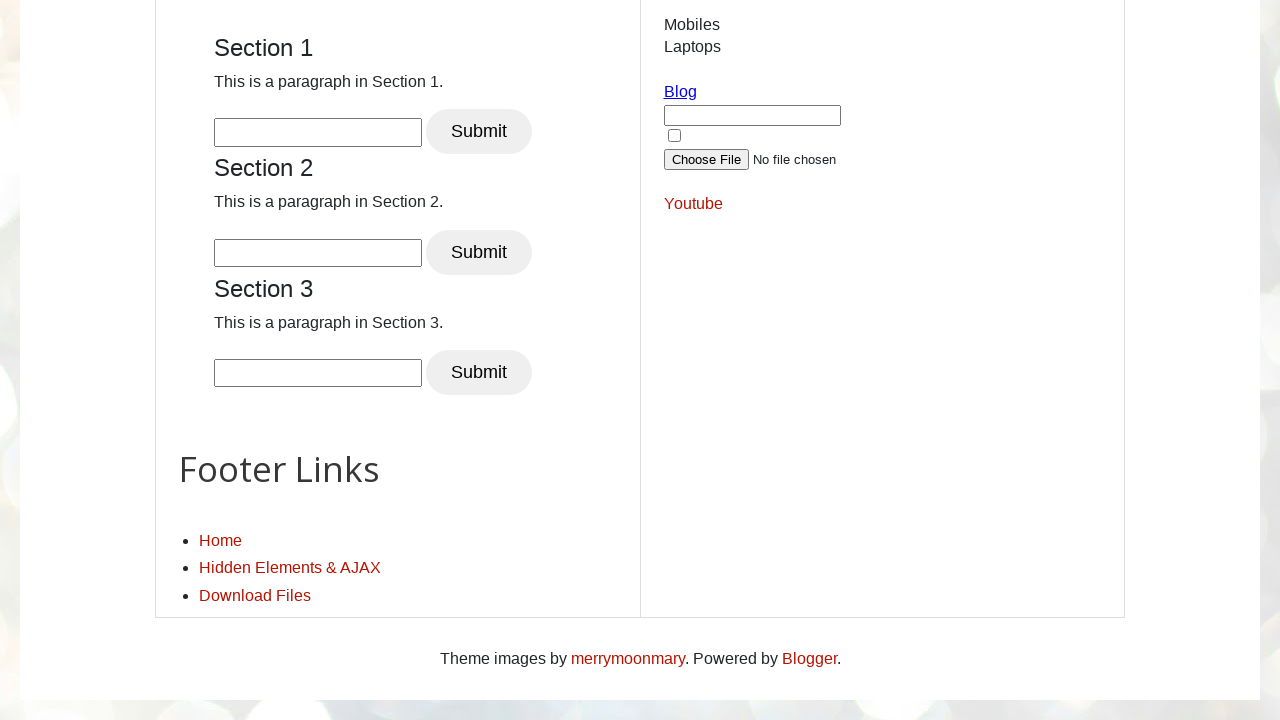

Waited 500ms for scroll animation to complete
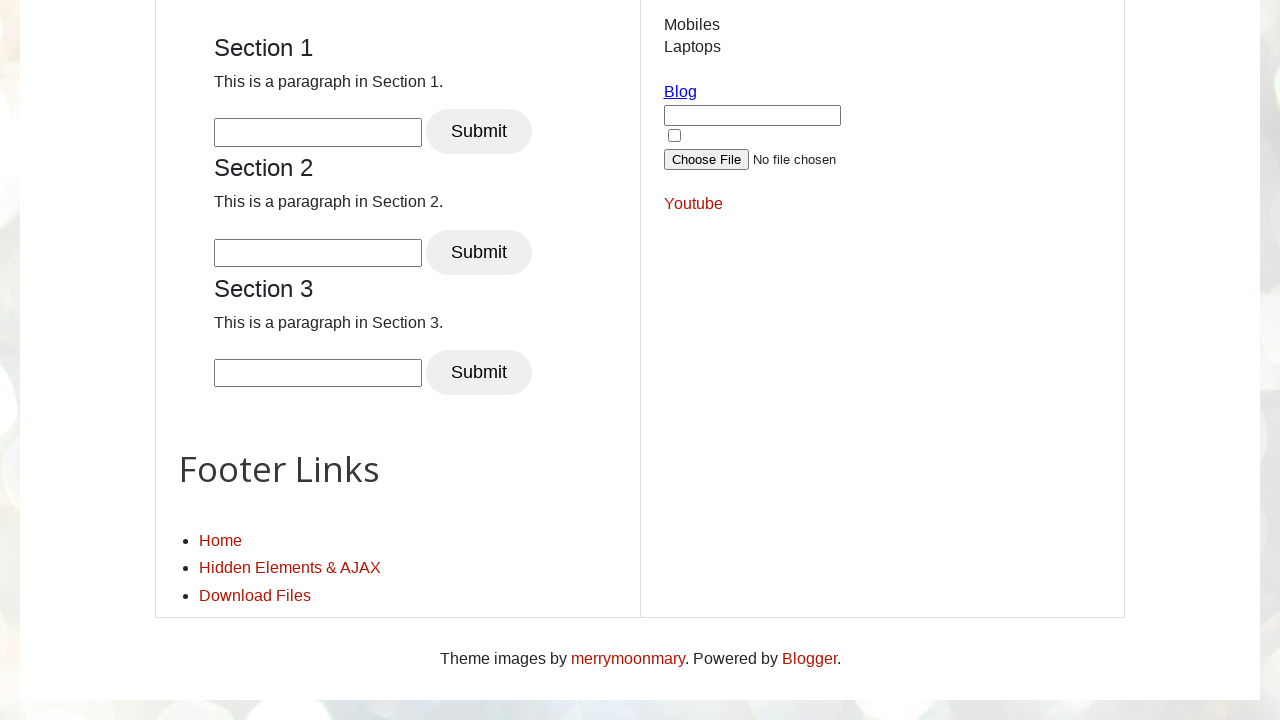

Scrolled name field into view
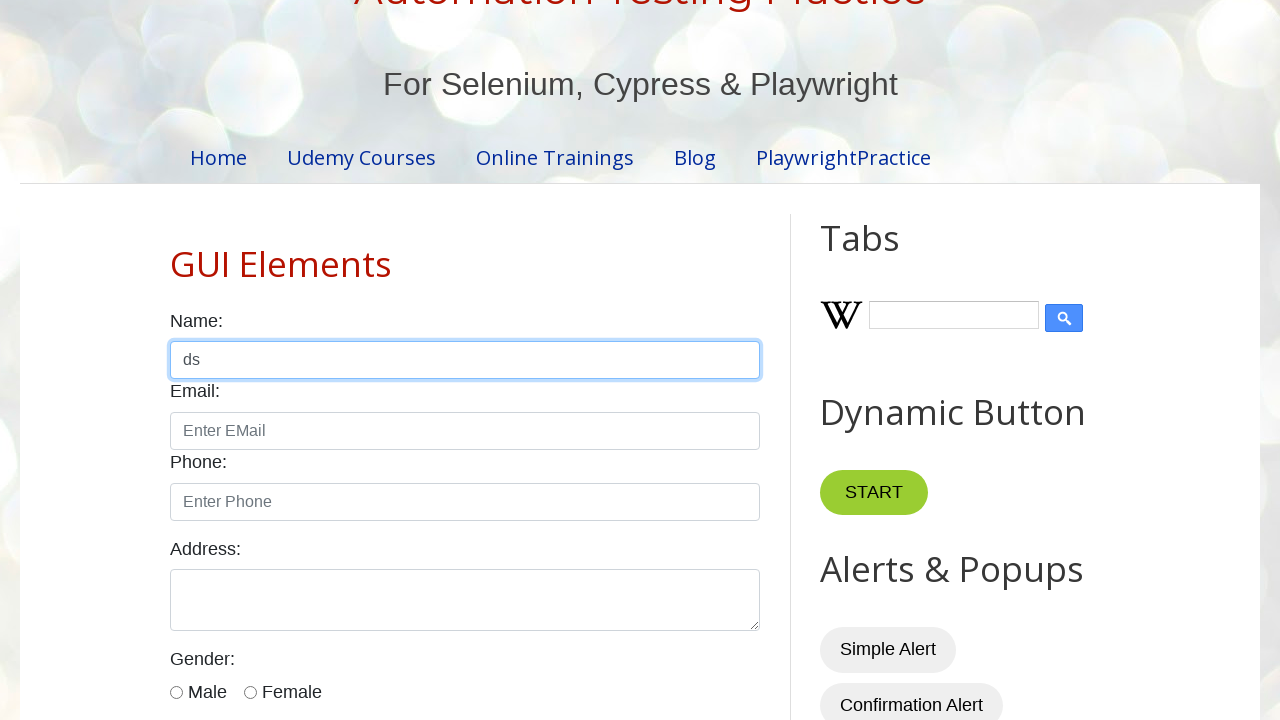

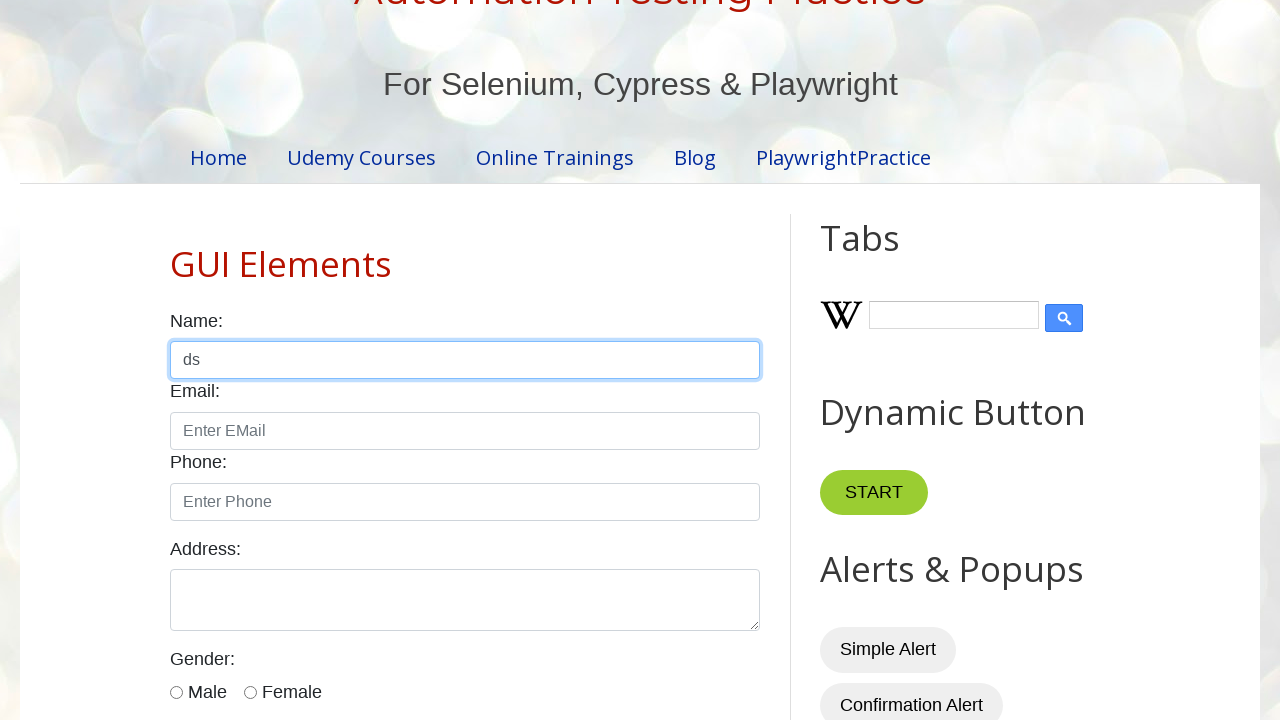